Tests that whitespace is trimmed from edited todo text

Starting URL: https://demo.playwright.dev/todomvc

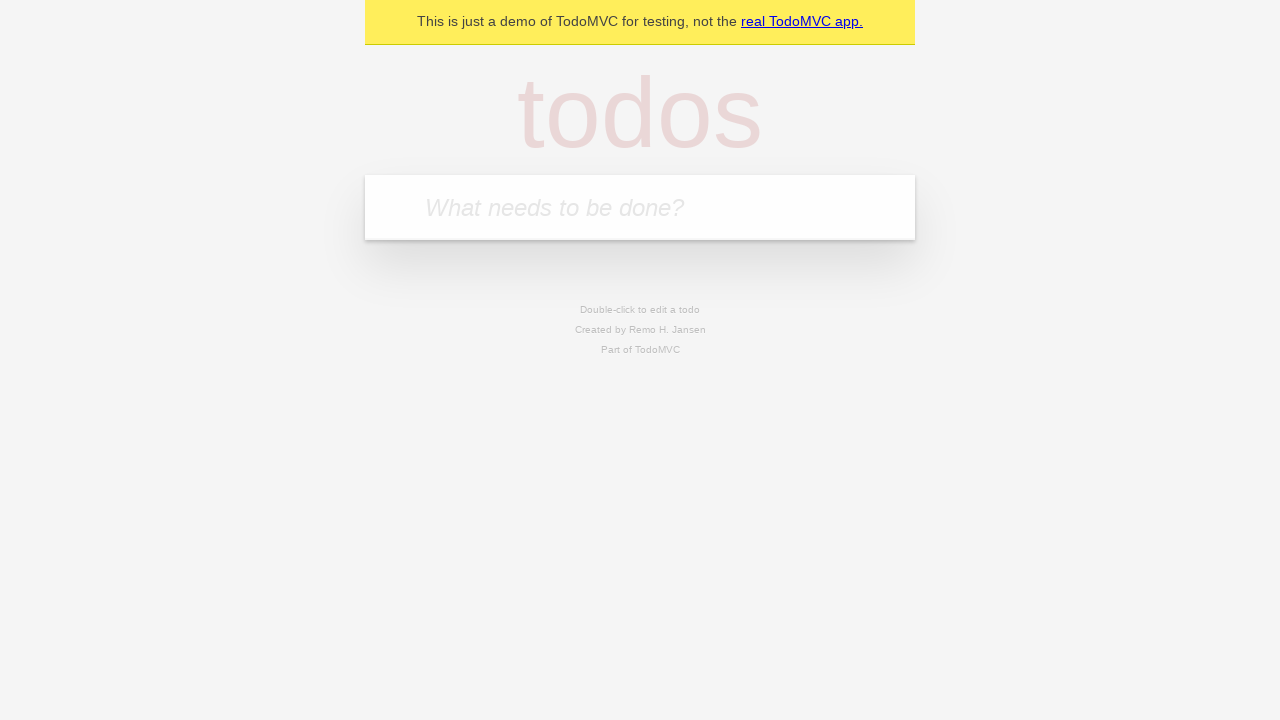

Filled new todo input with 'buy some cheese' on internal:attr=[placeholder="What needs to be done?"i]
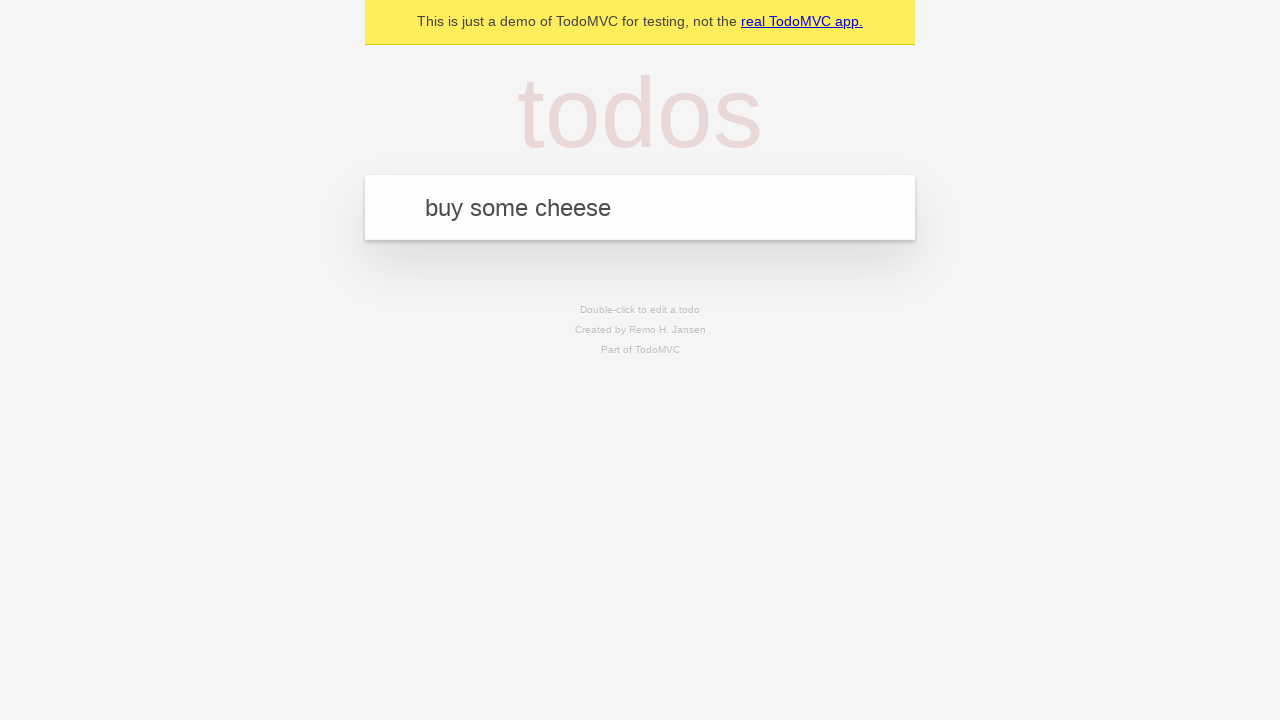

Pressed Enter to add 'buy some cheese' to todo list on internal:attr=[placeholder="What needs to be done?"i]
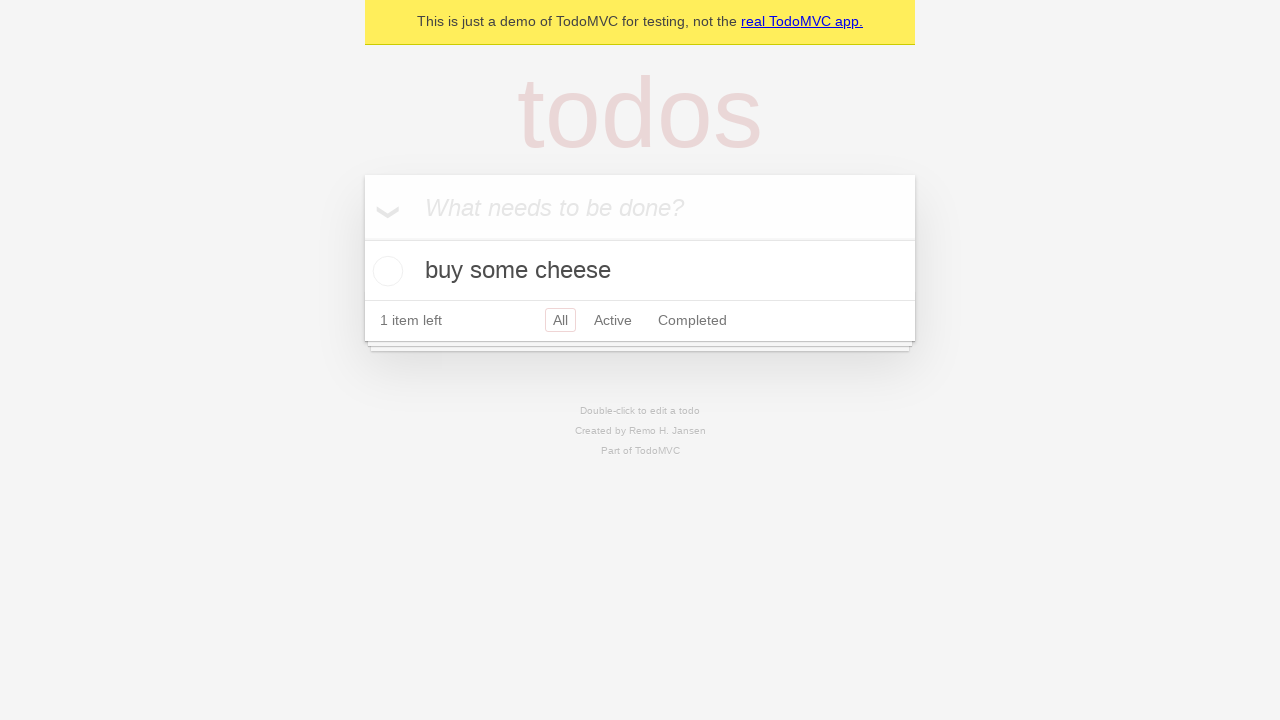

Filled new todo input with 'feed the cat' on internal:attr=[placeholder="What needs to be done?"i]
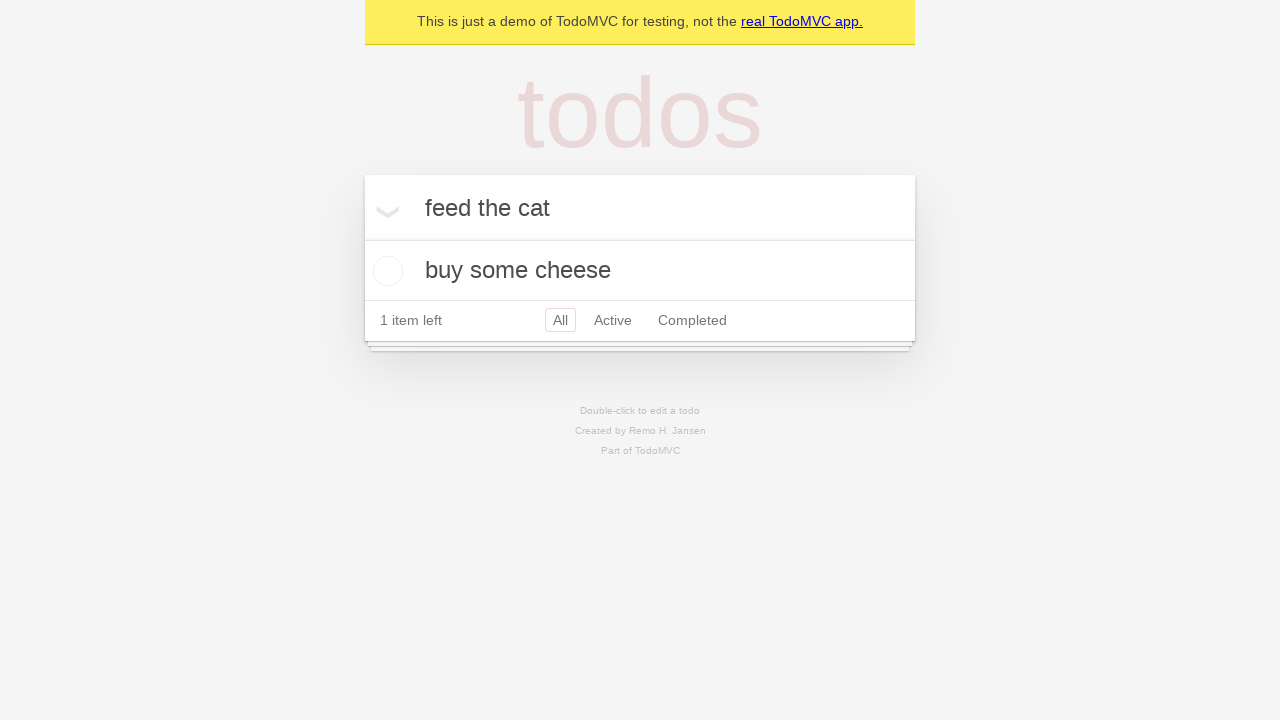

Pressed Enter to add 'feed the cat' to todo list on internal:attr=[placeholder="What needs to be done?"i]
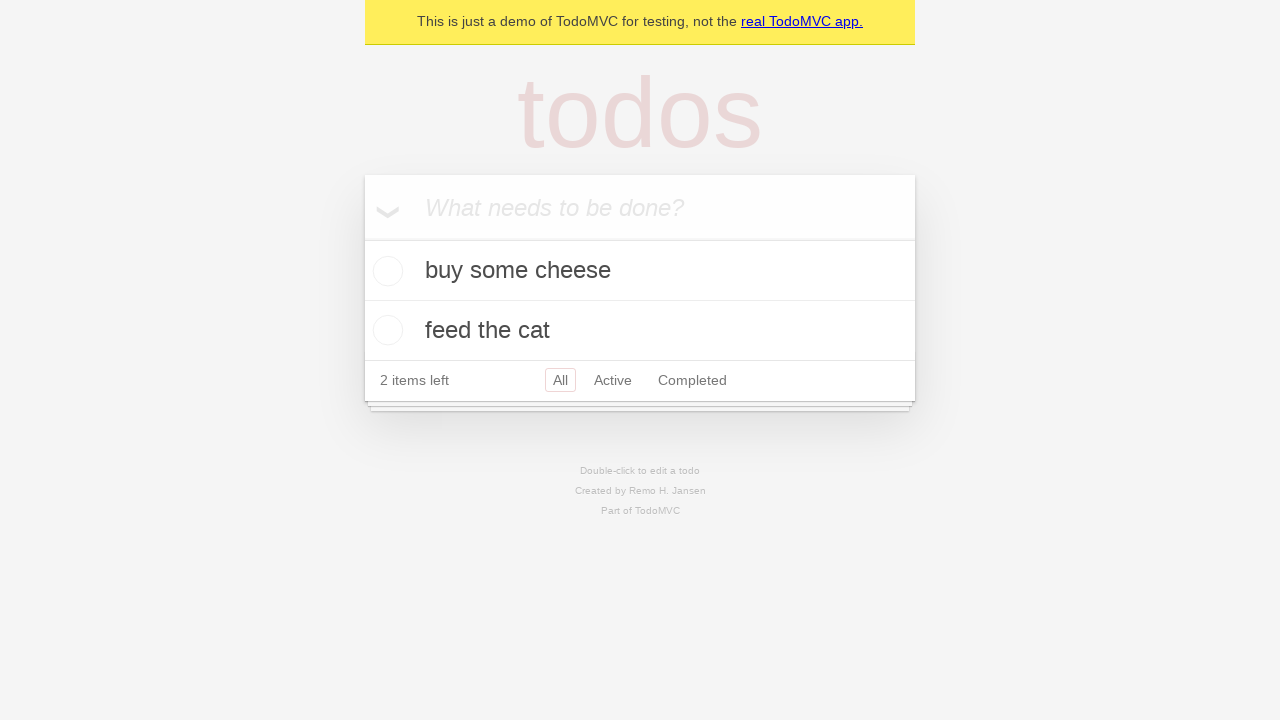

Filled new todo input with 'book a doctors appointment' on internal:attr=[placeholder="What needs to be done?"i]
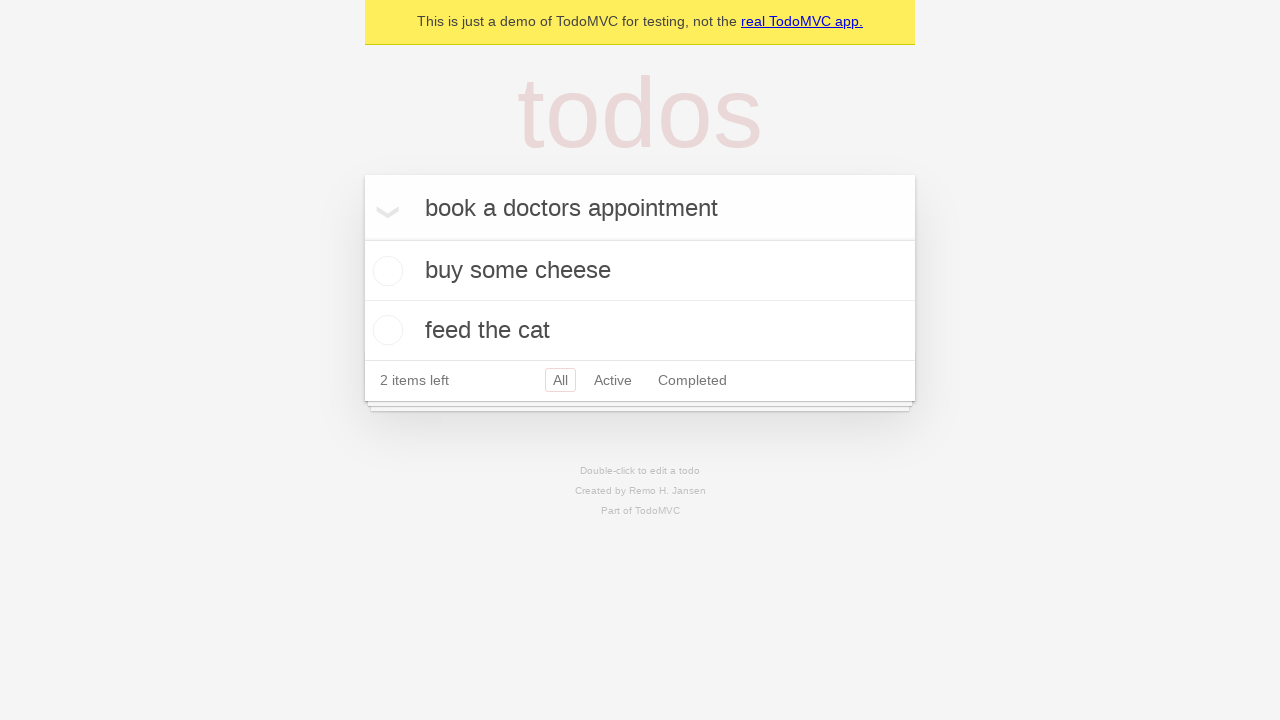

Pressed Enter to add 'book a doctors appointment' to todo list on internal:attr=[placeholder="What needs to be done?"i]
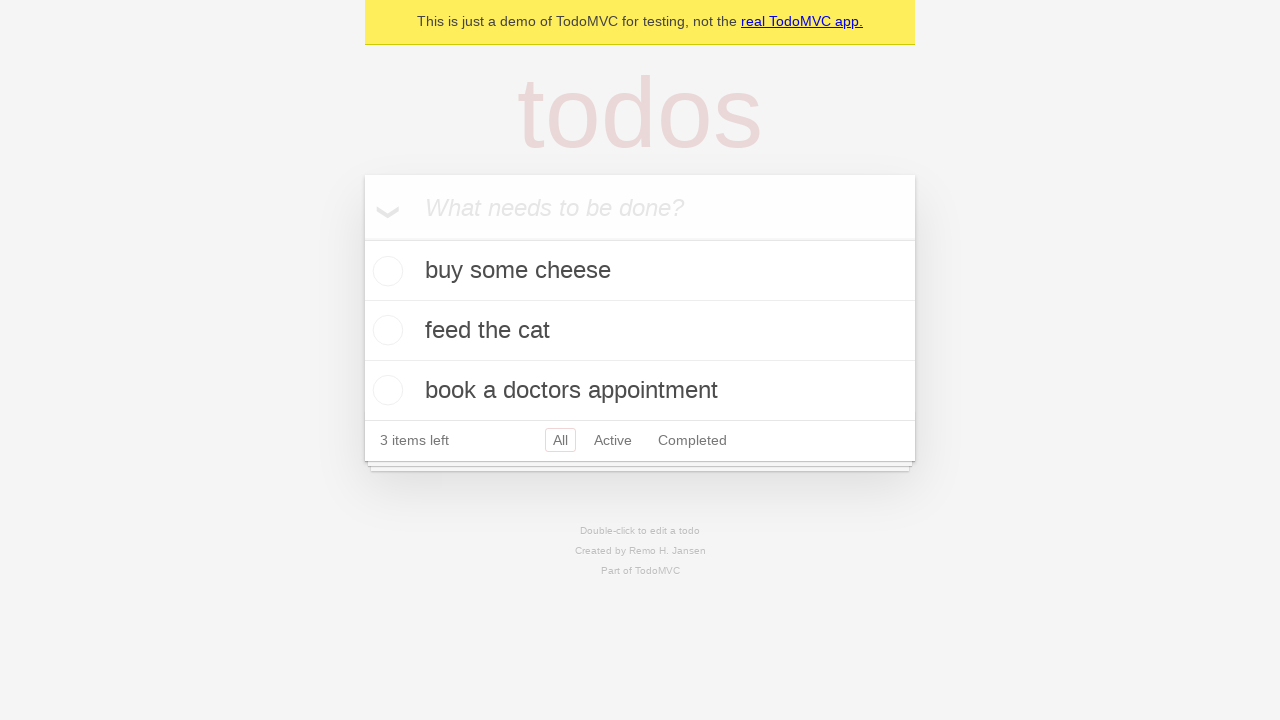

Verified 3 todos were created in localStorage
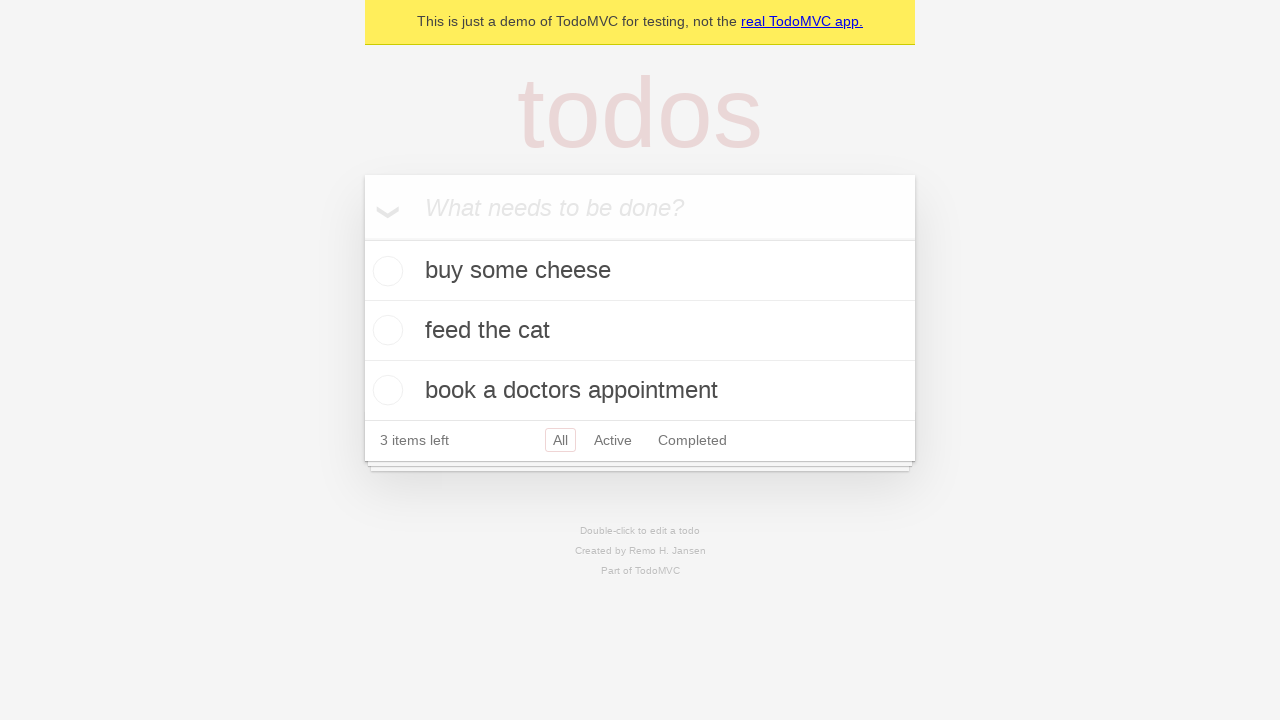

Double-clicked second todo item to enter edit mode at (640, 331) on internal:testid=[data-testid="todo-item"s] >> nth=1
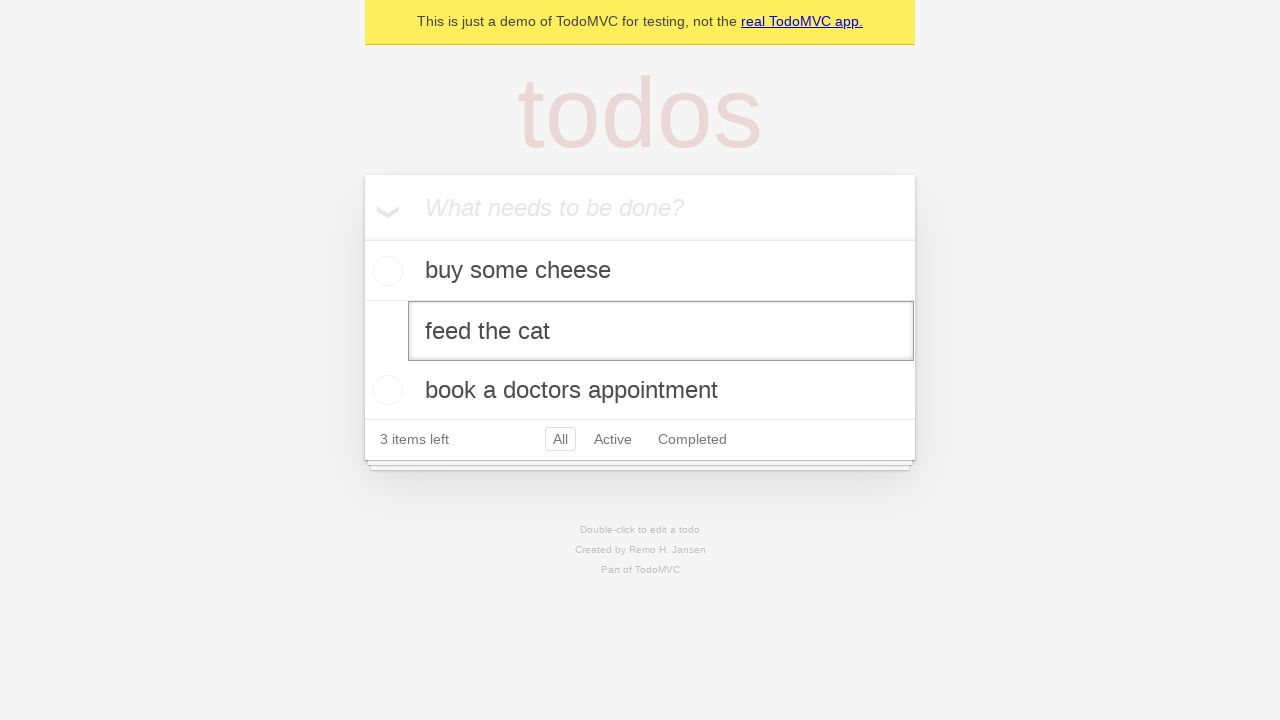

Filled edit box with text containing leading and trailing whitespace on internal:testid=[data-testid="todo-item"s] >> nth=1 >> internal:role=textbox[nam
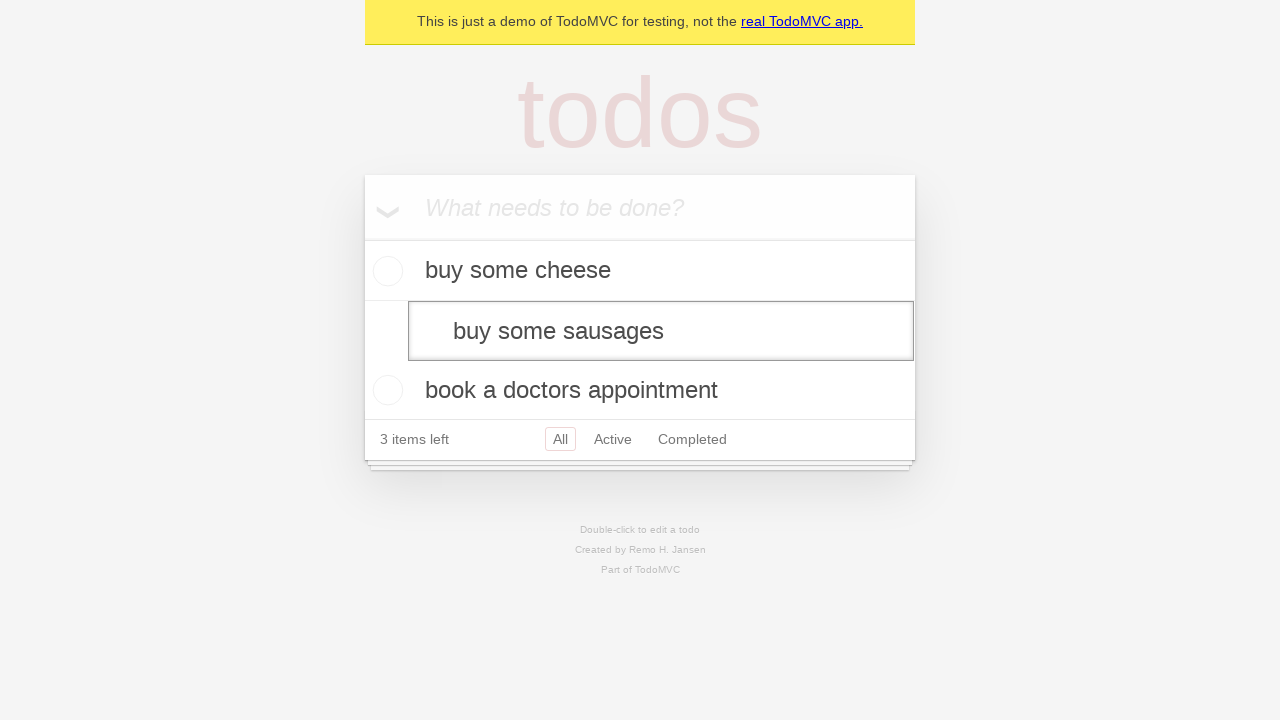

Pressed Enter to confirm edit on internal:testid=[data-testid="todo-item"s] >> nth=1 >> internal:role=textbox[nam
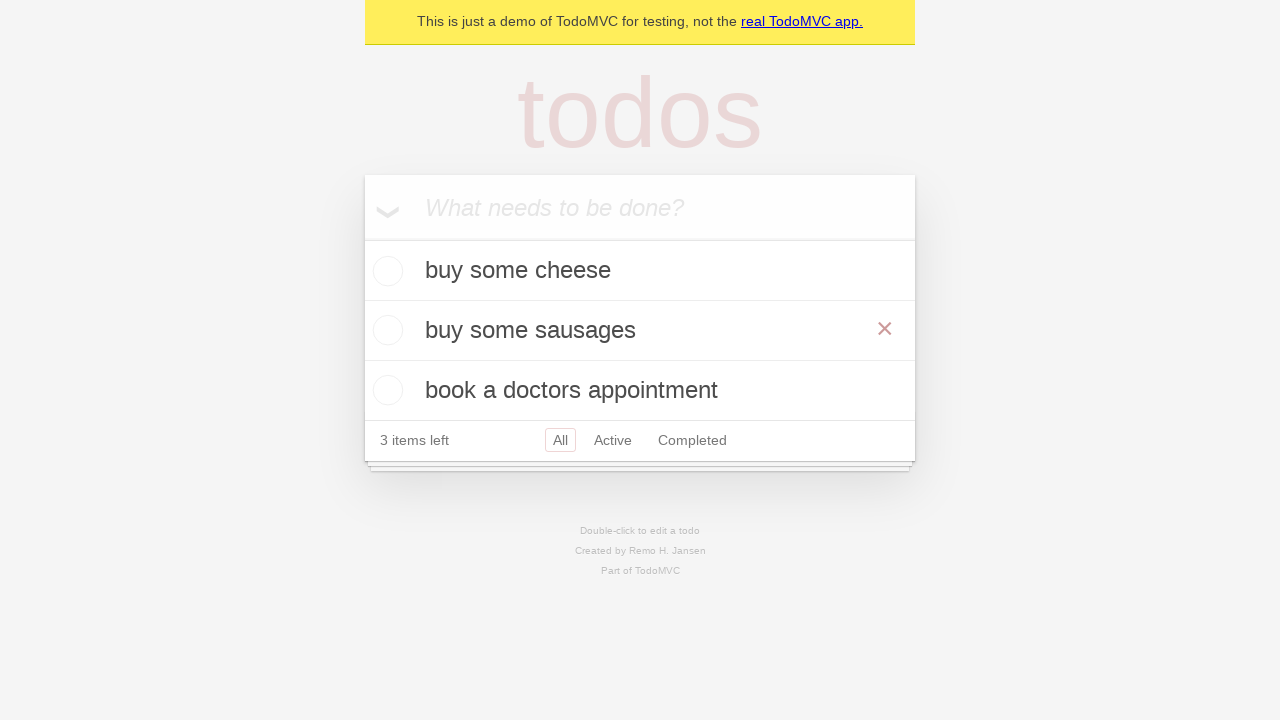

Verified whitespace was trimmed and todo text was updated to 'buy some sausages'
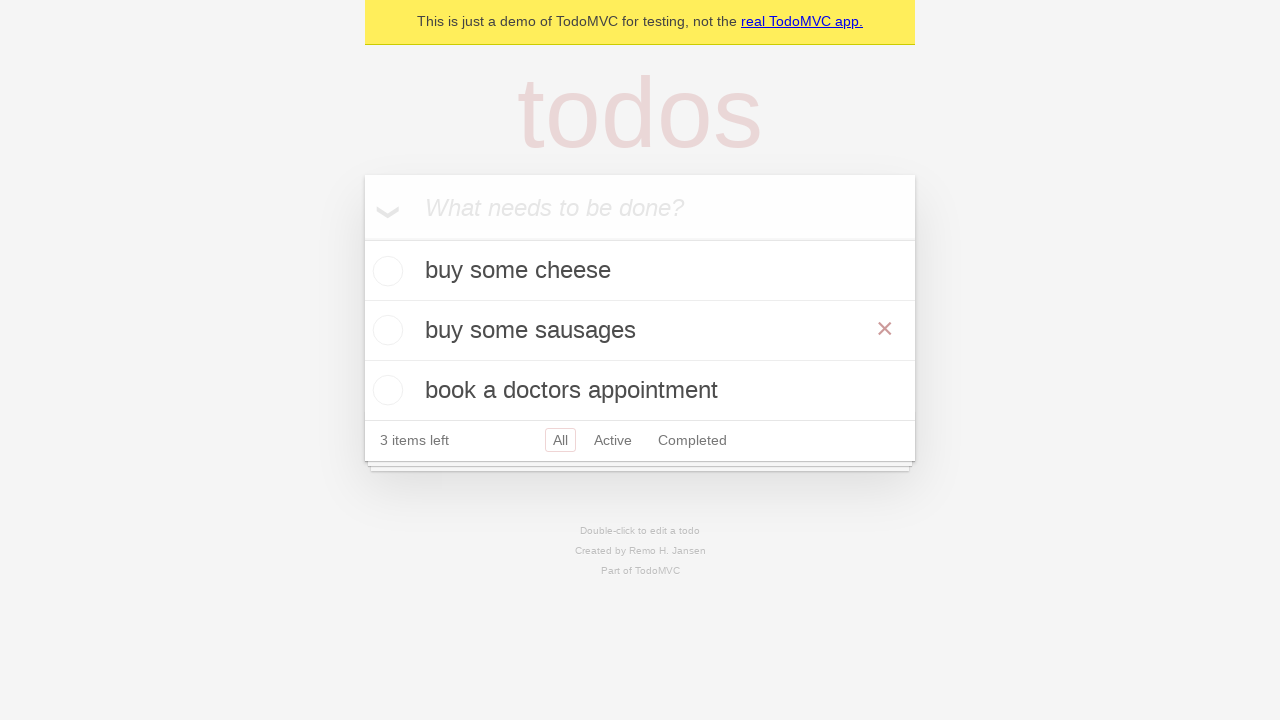

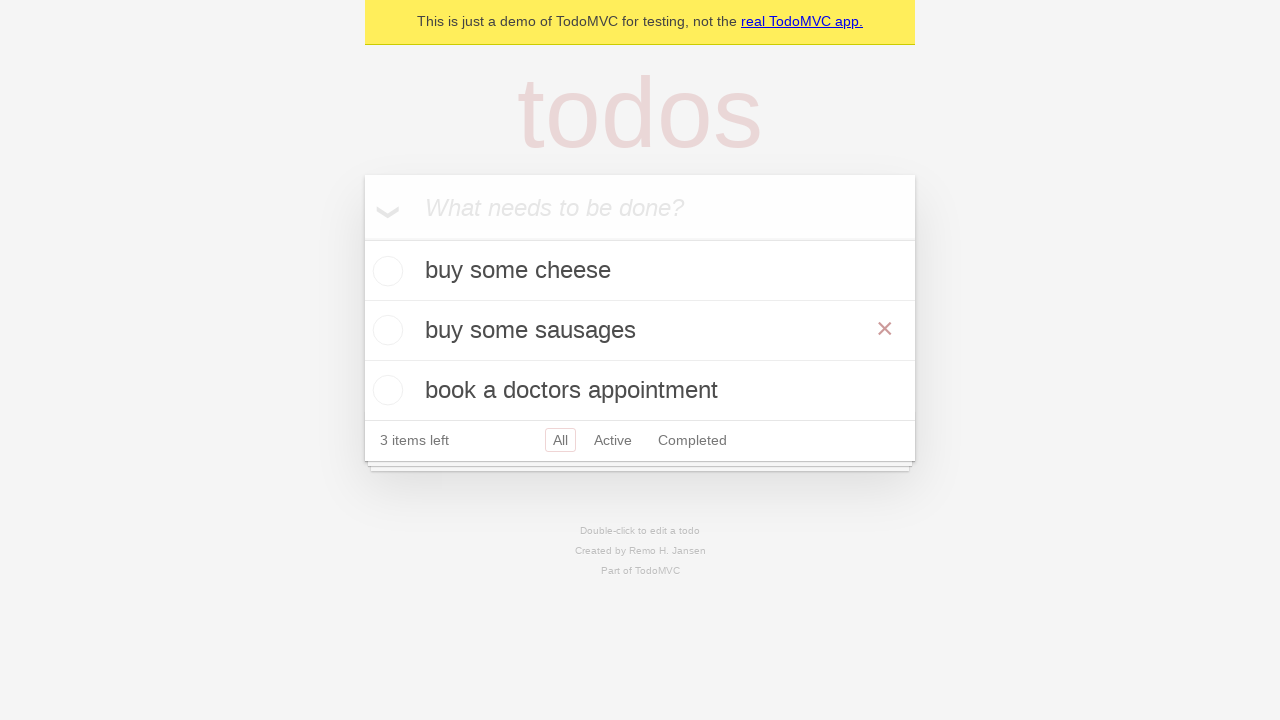